Tests dynamic controls functionality by clicking a toggle button that enables/disables a text input field, and verifies the state change.

Starting URL: https://v1.training-support.net/selenium/dynamic-controls

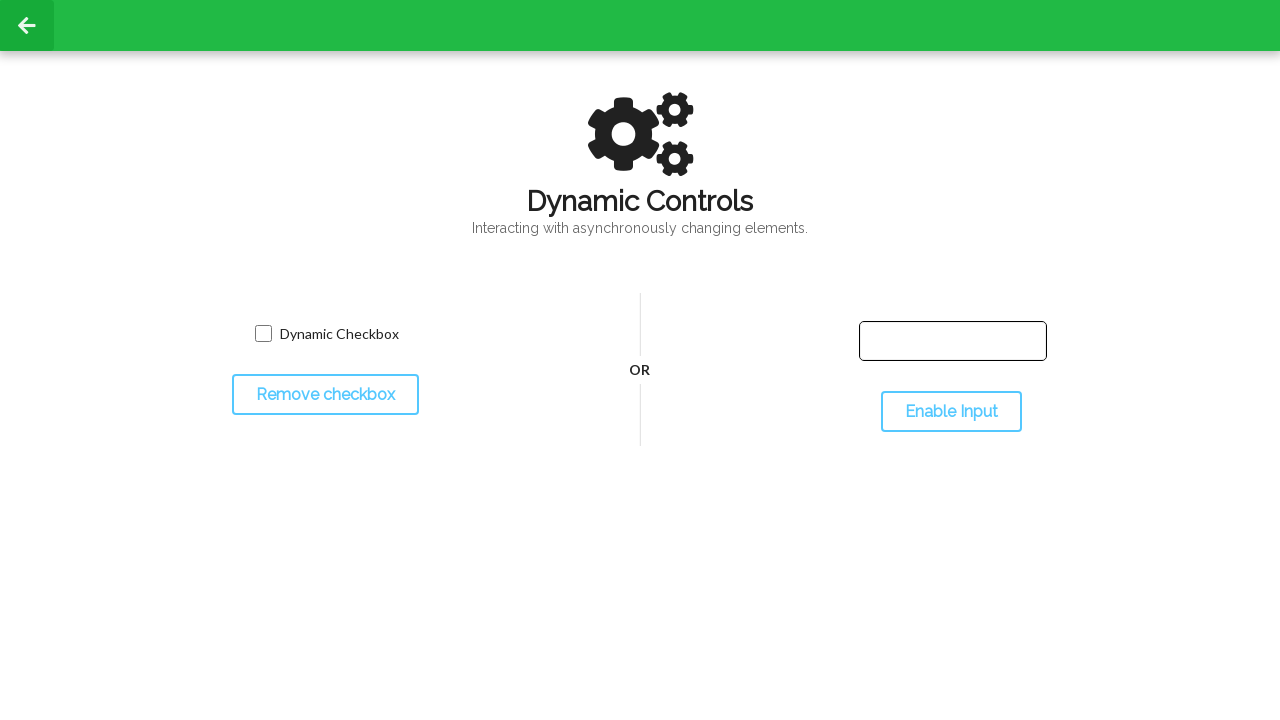

Located text input element
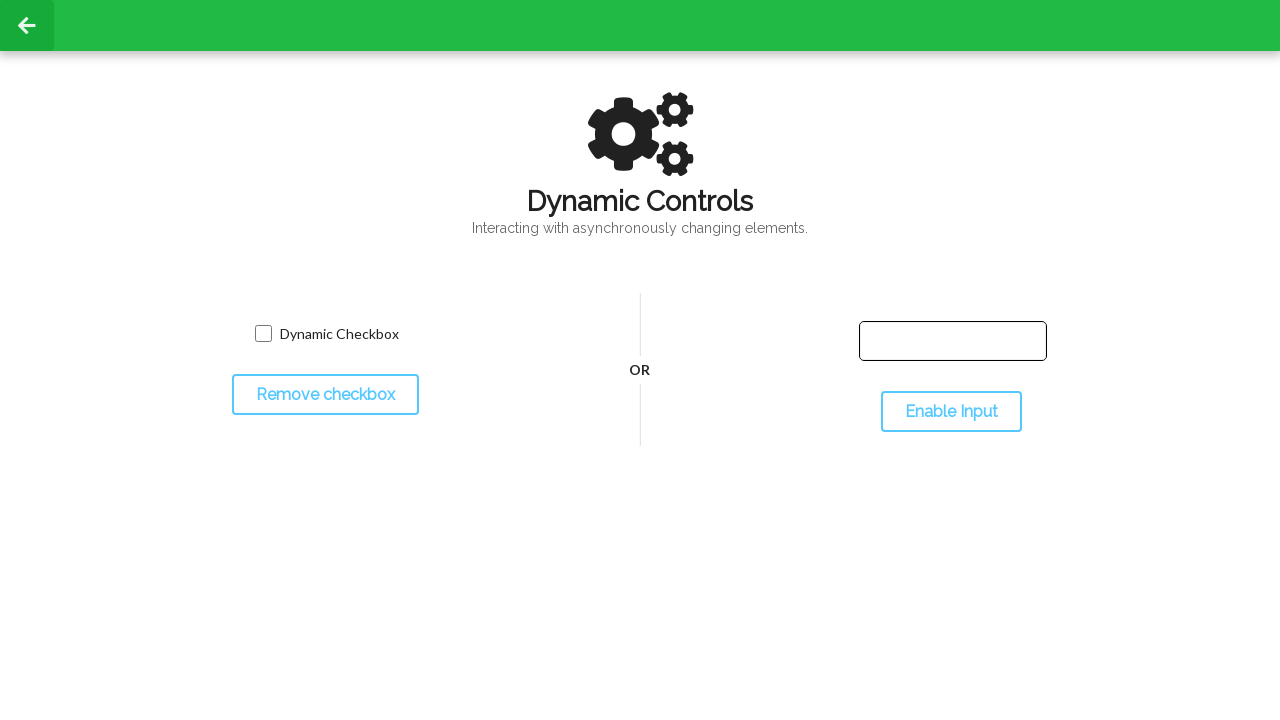

Clicked toggle button to change input state at (951, 412) on #toggleInput
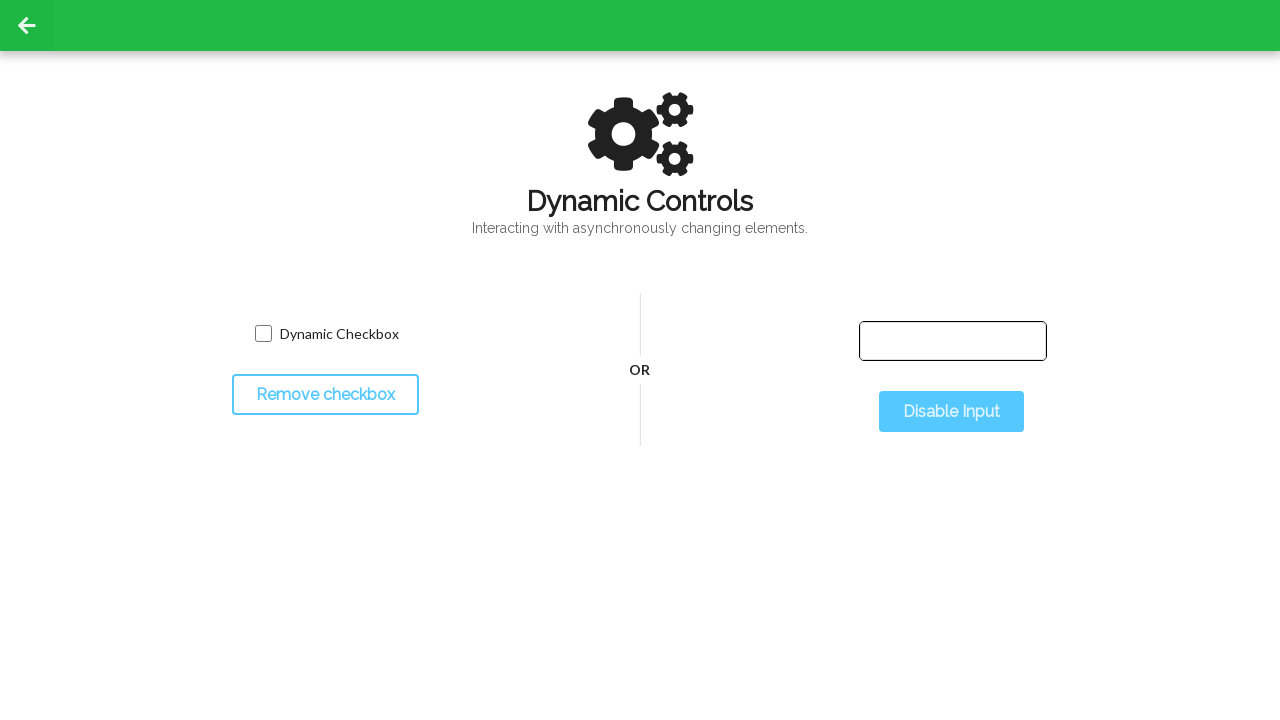

Waited for state change to take effect
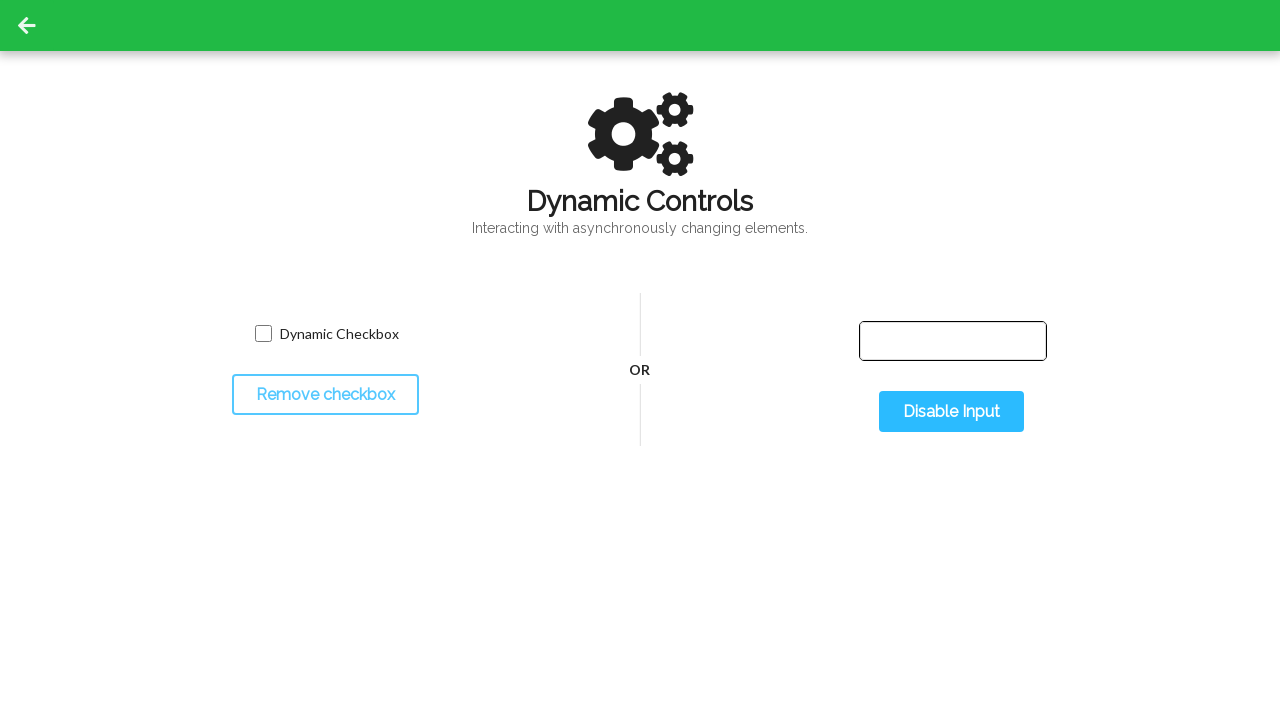

Verified text input element is present after toggle
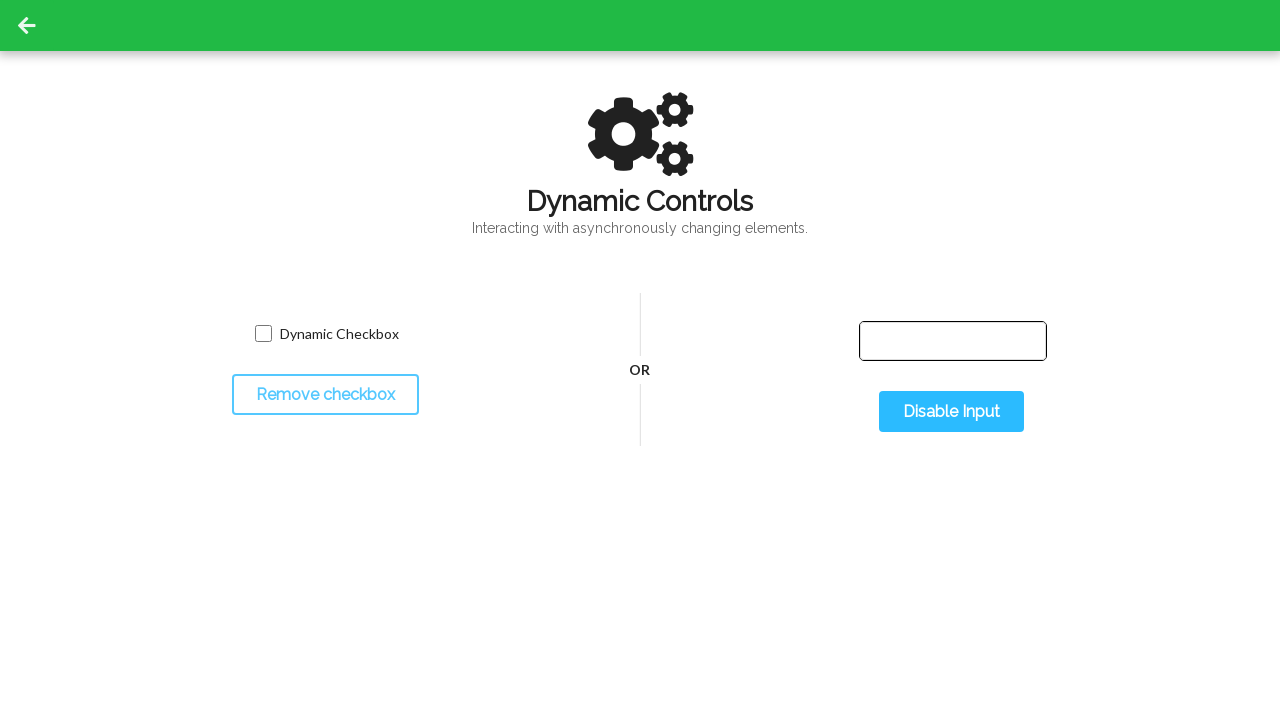

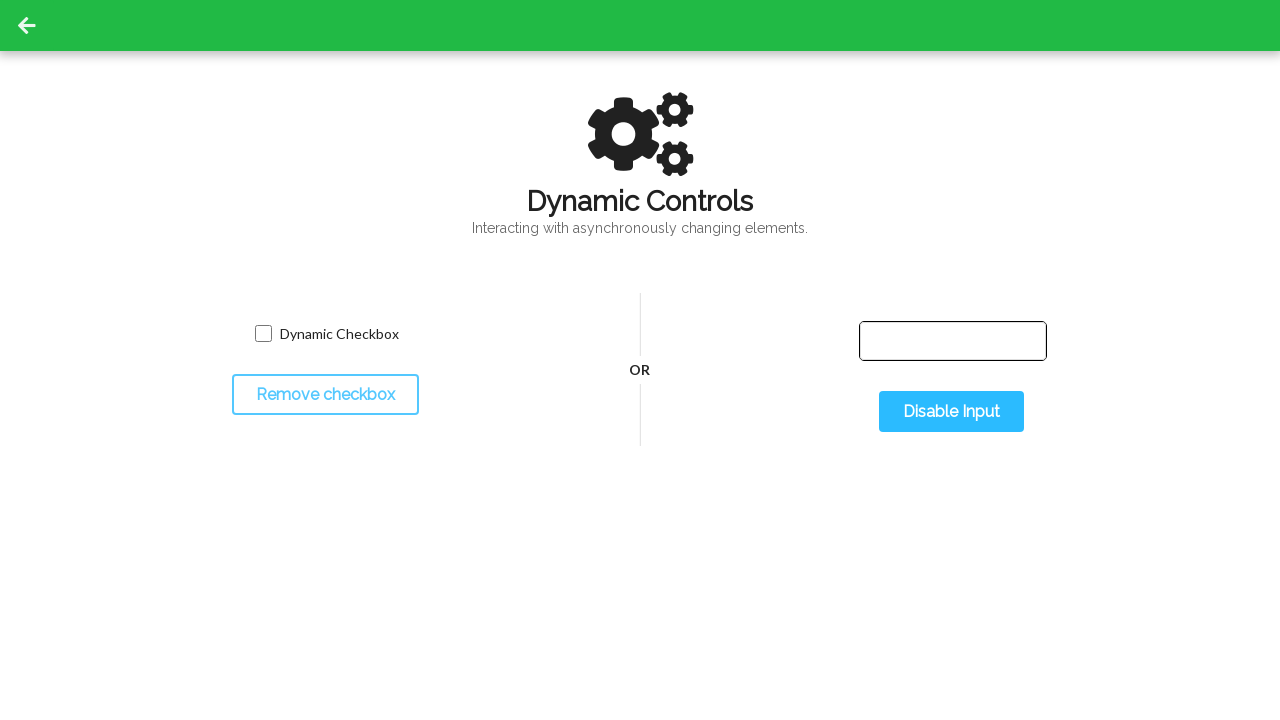